Tests file upload functionality on a demo QA site by uploading a file using the file input element

Starting URL: https://demoqa.com/upload-download

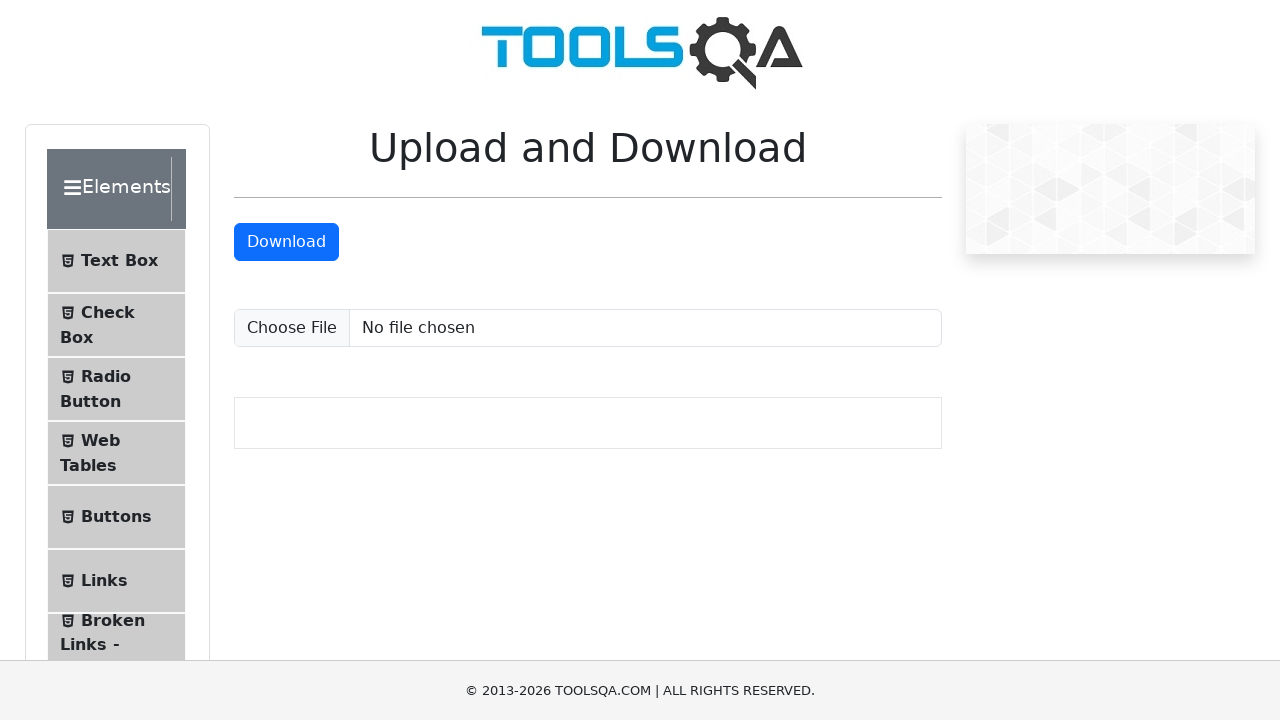

Created temporary test file for upload
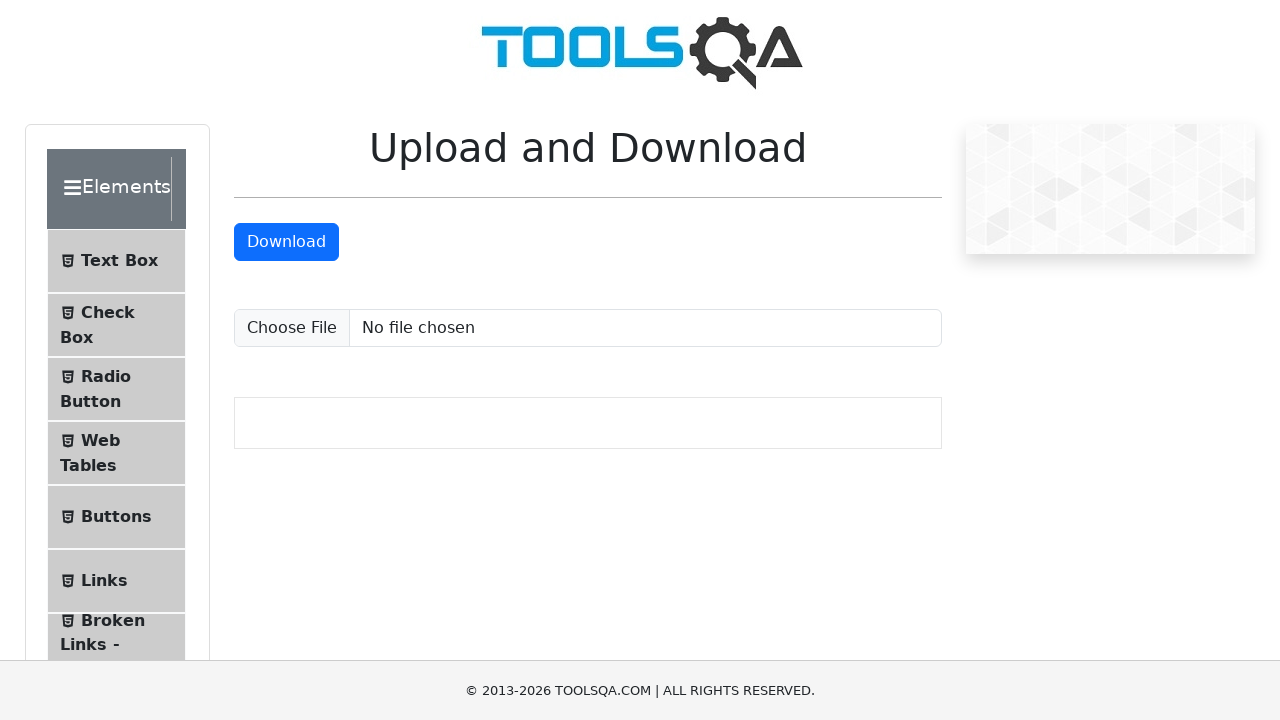

Uploaded file using set_input_files on file input element
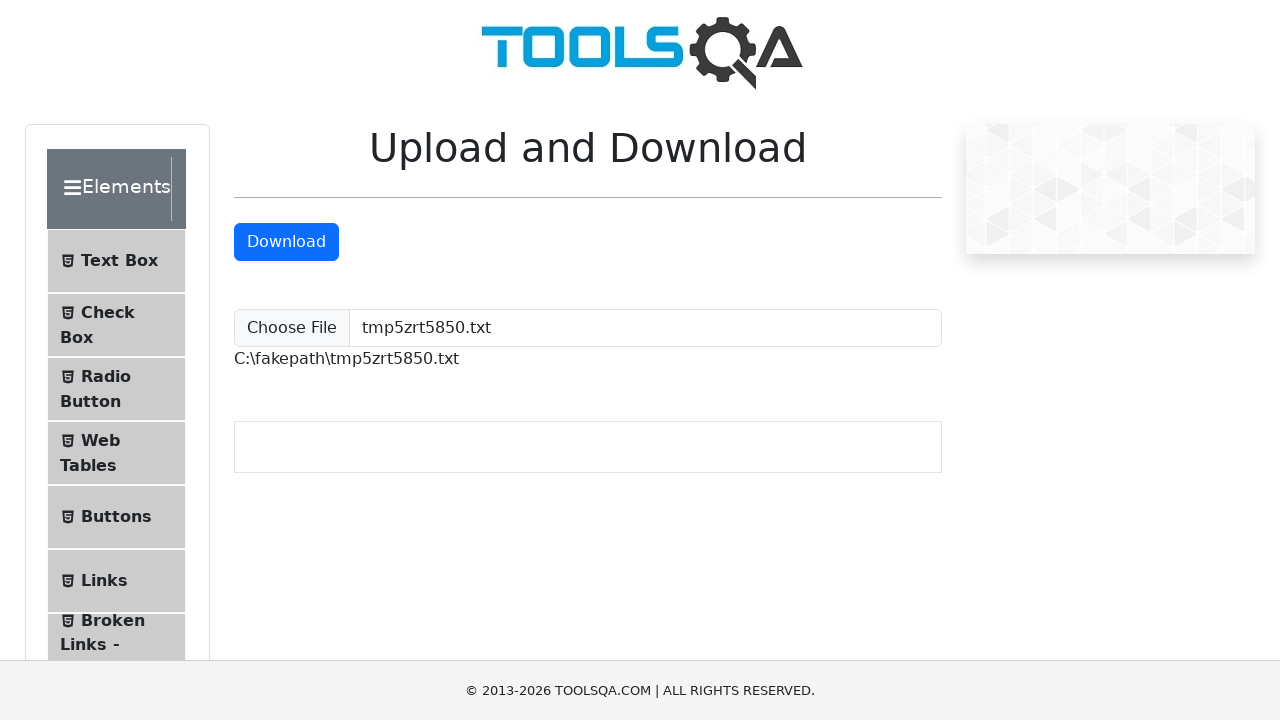

Upload confirmation appeared - file successfully uploaded
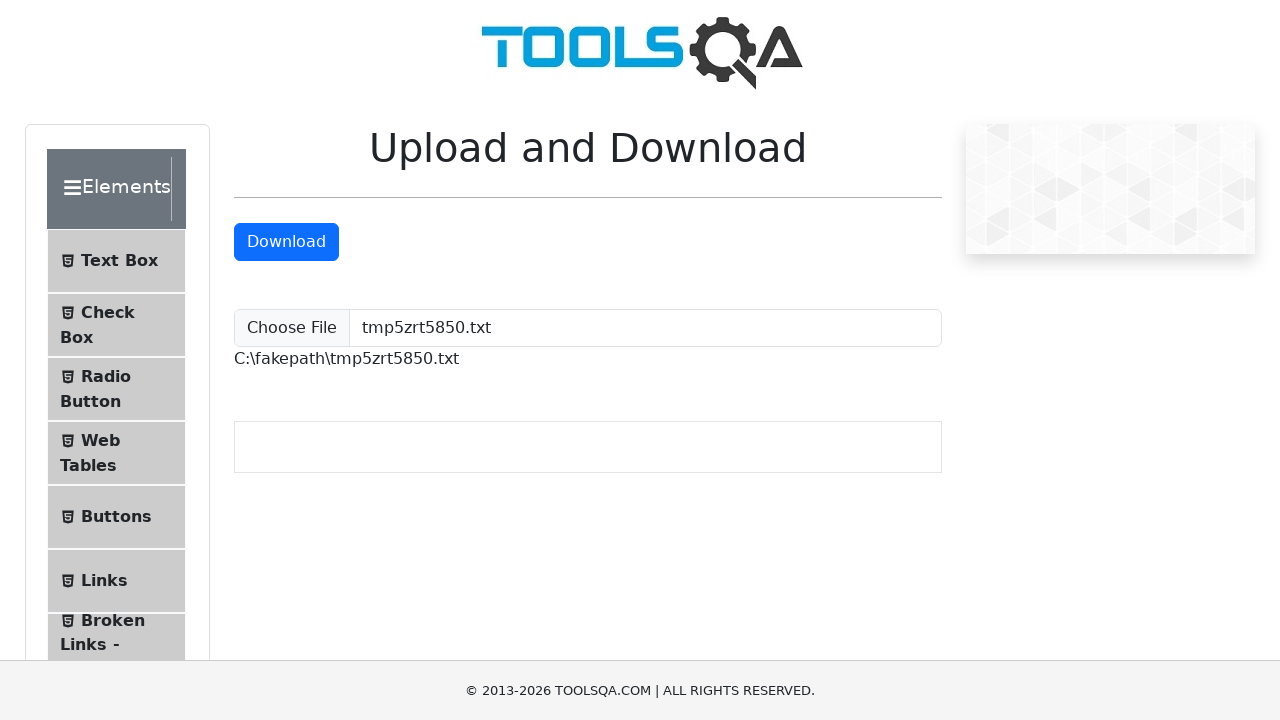

Cleaned up temporary test file
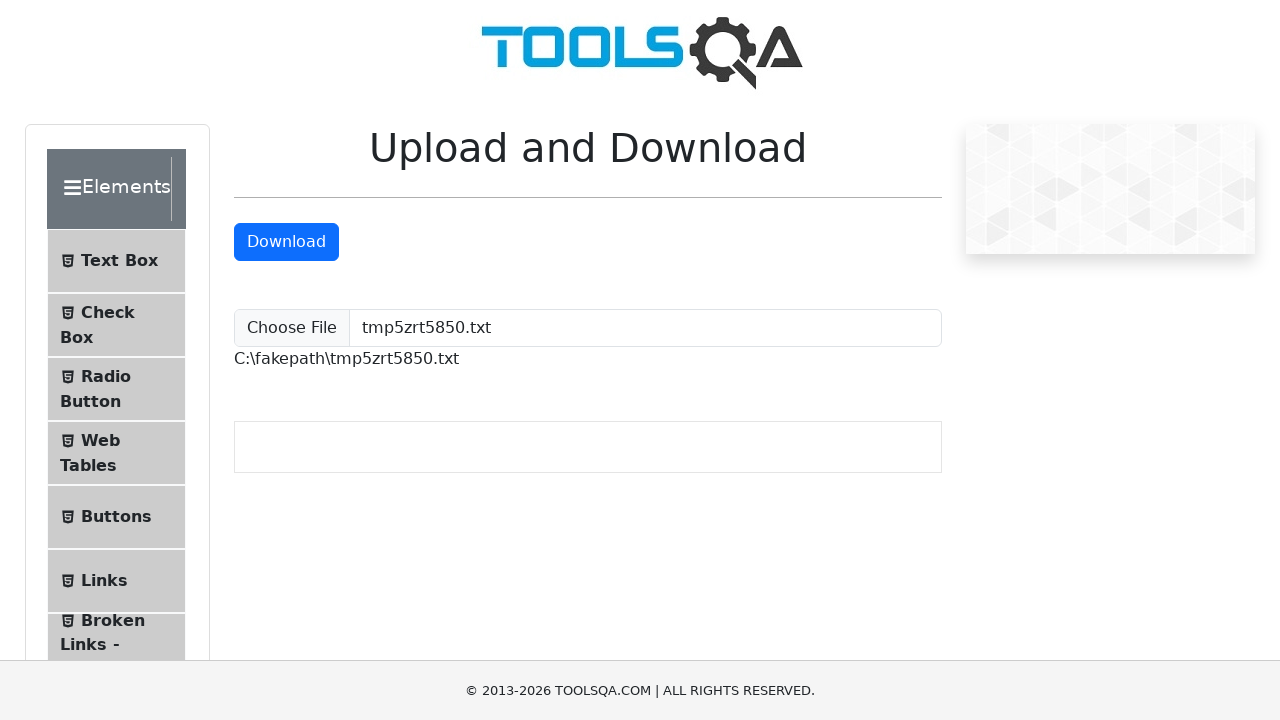

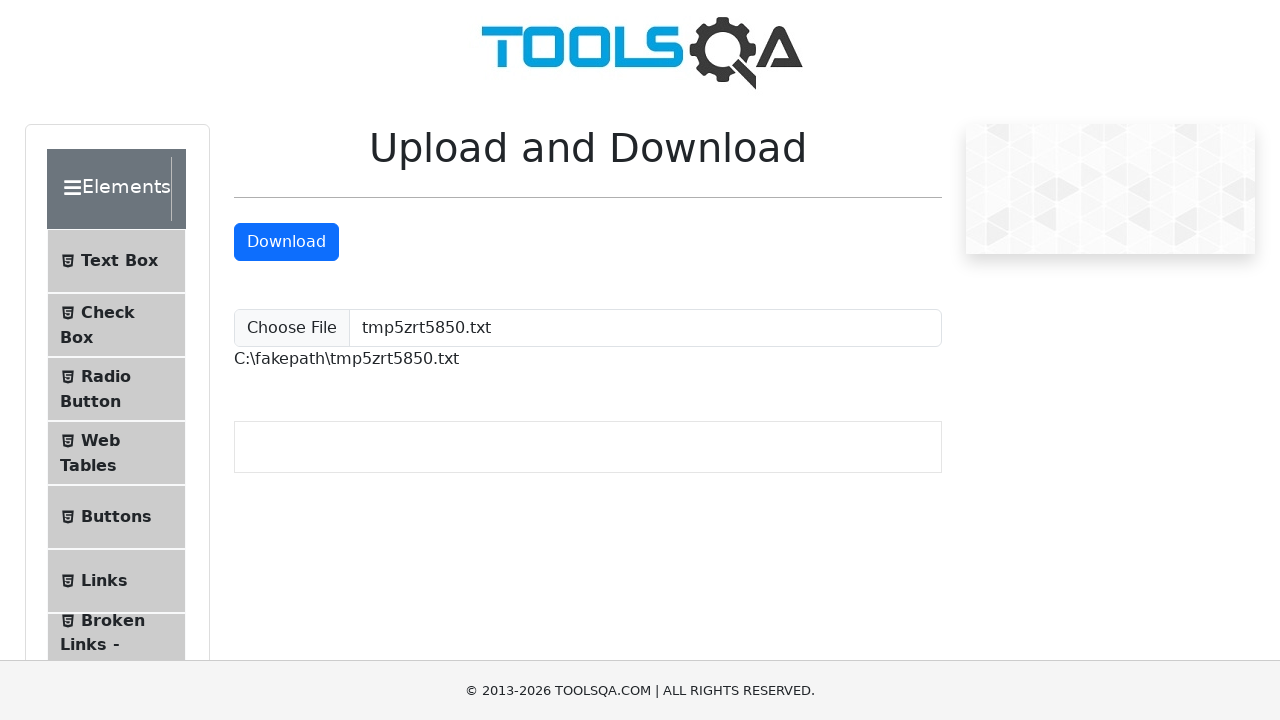